Tests handling a basic JavaScript alert by clicking the JS Alert button, accepting the alert, and verifying the result message

Starting URL: https://the-internet.herokuapp.com/javascript_alerts

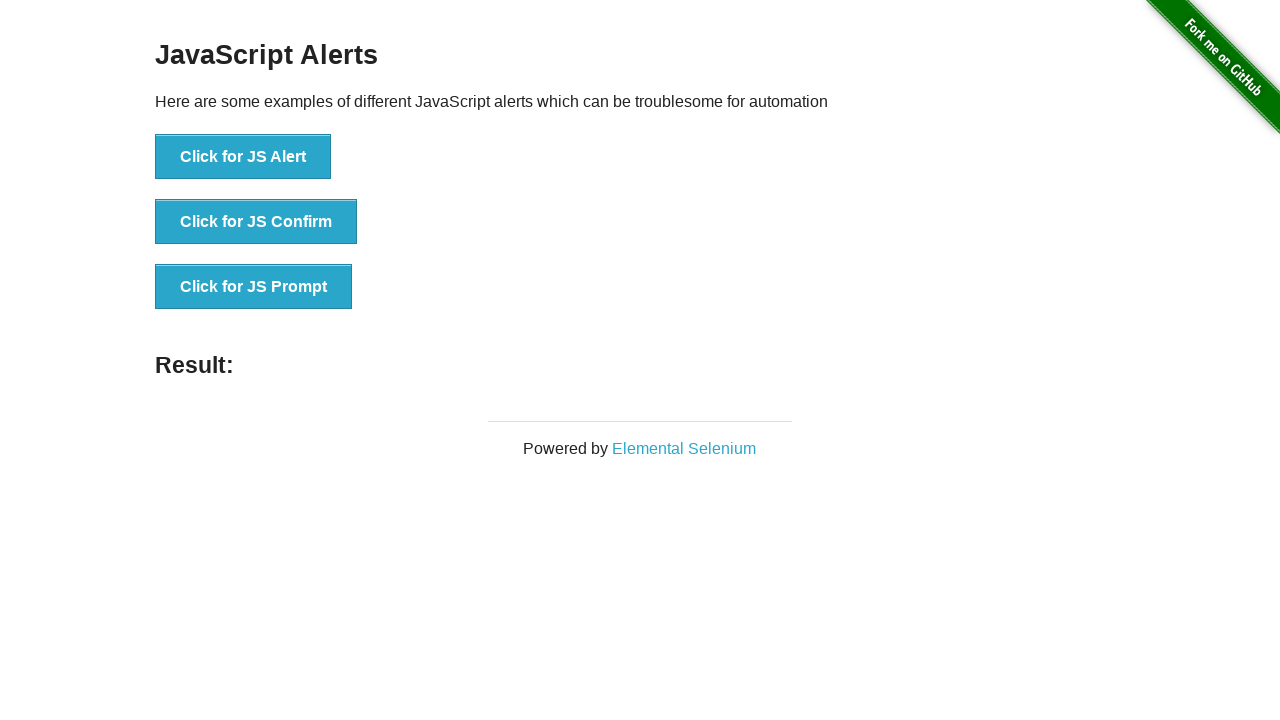

Set up dialog handler to accept alerts
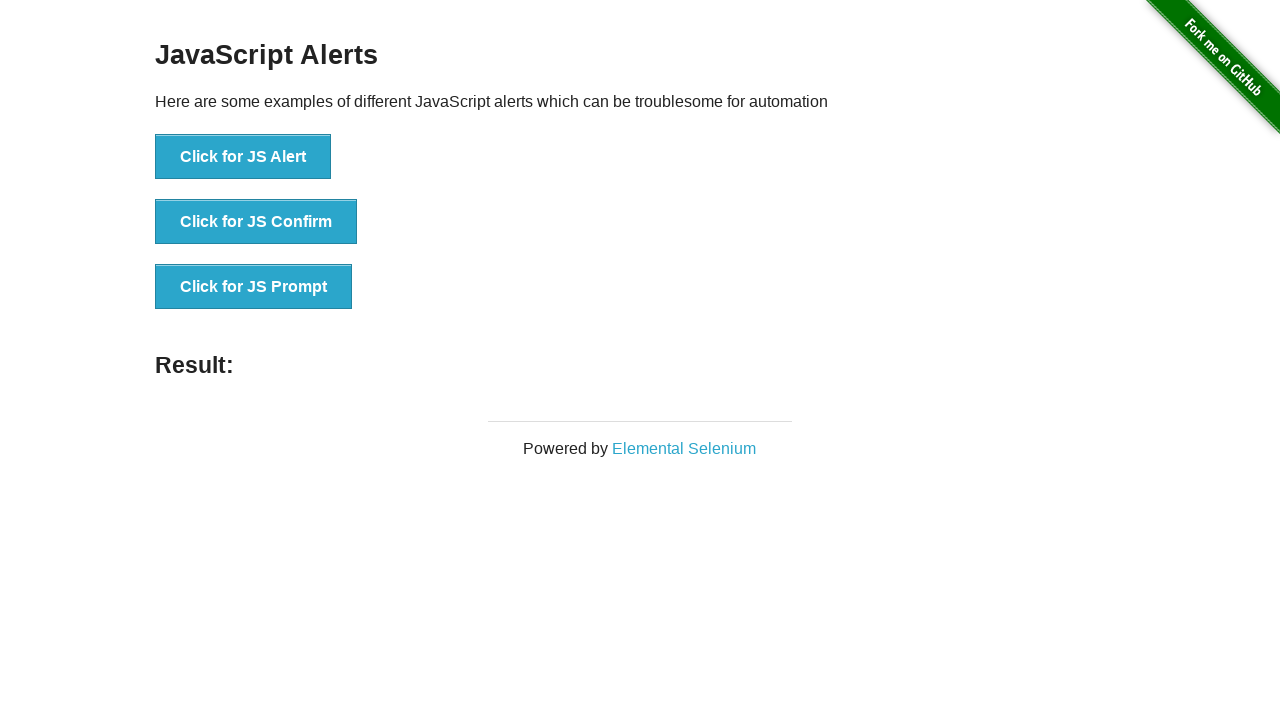

Clicked the JS Alert button at (243, 157) on button[onclick='jsAlert()']
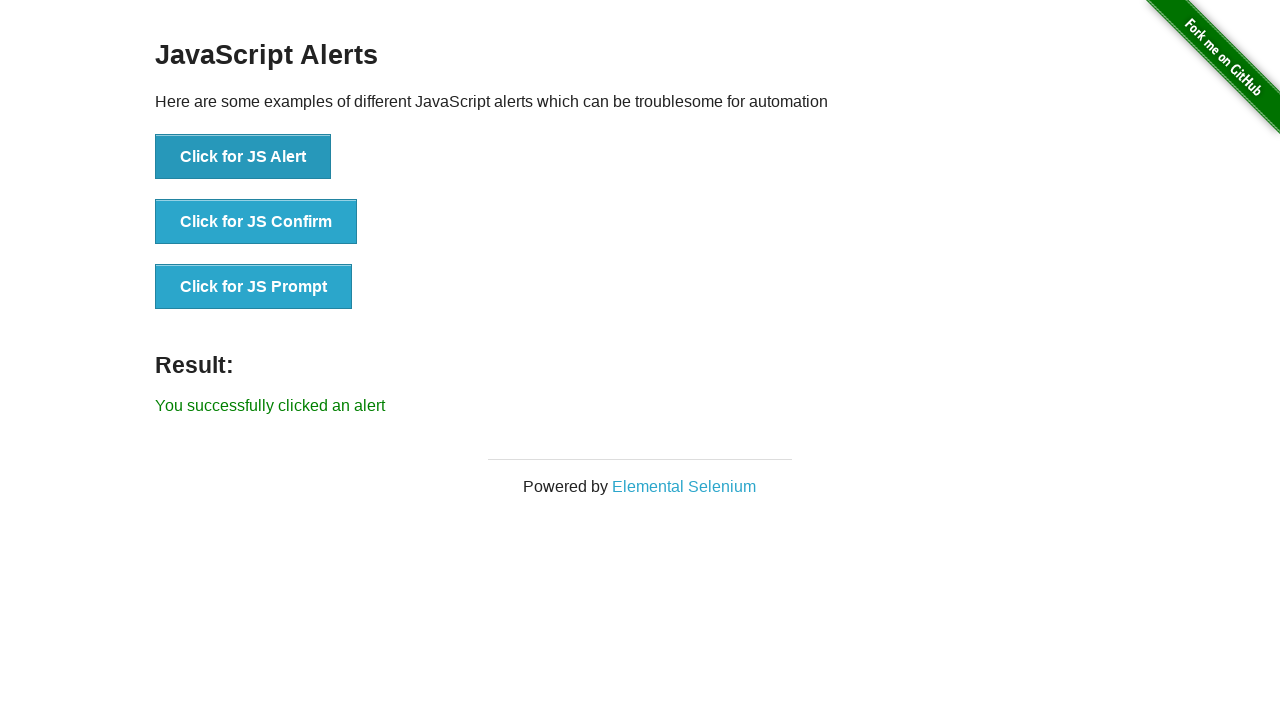

Result message element loaded
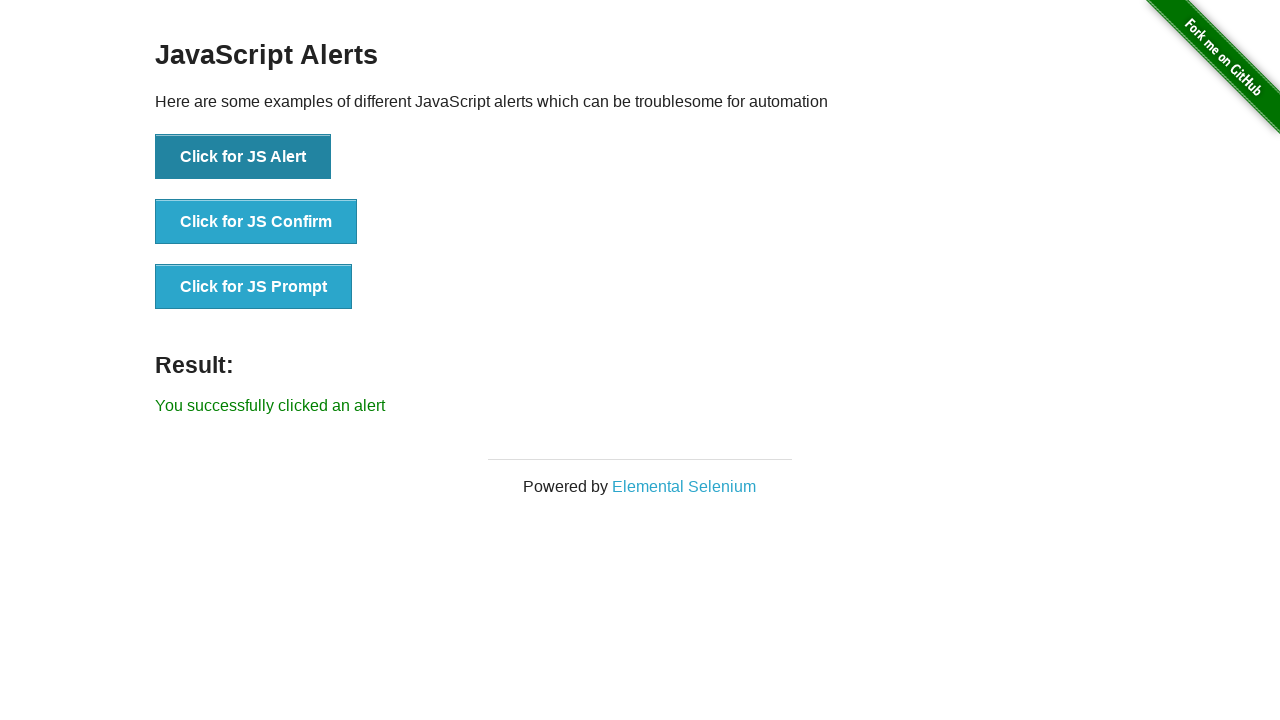

Retrieved result message text
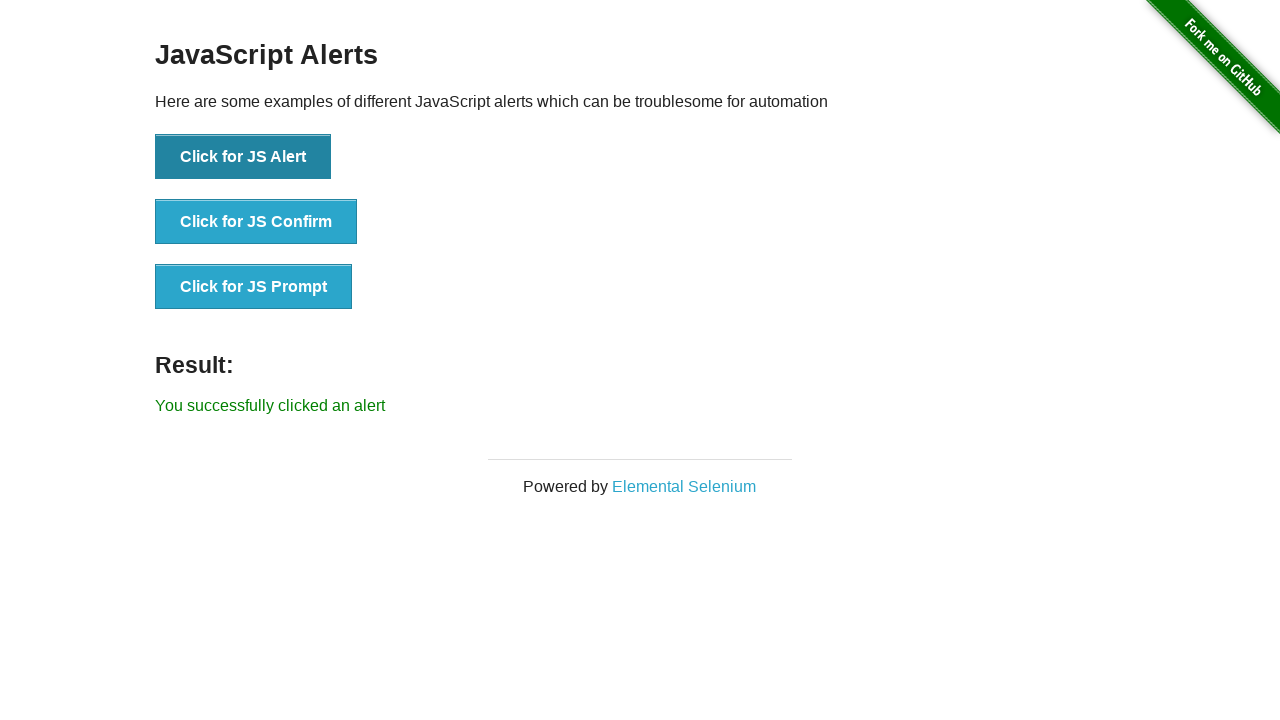

Verified that result message contains expected success text
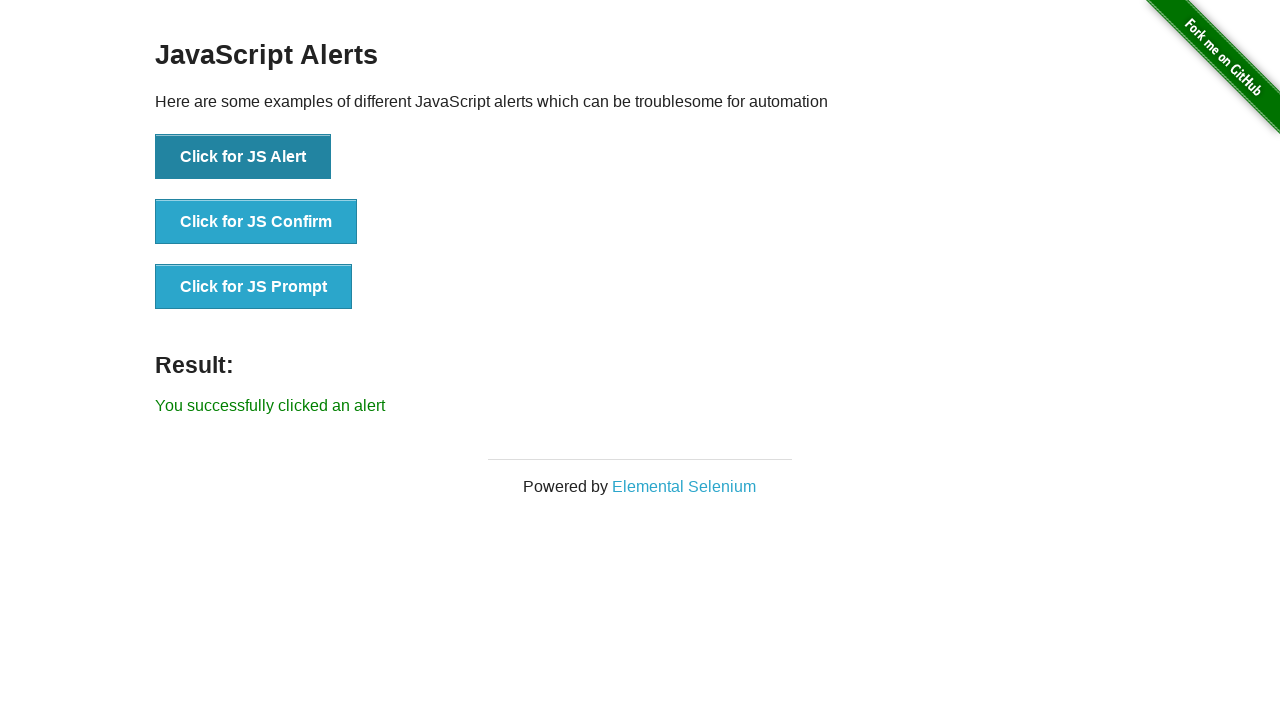

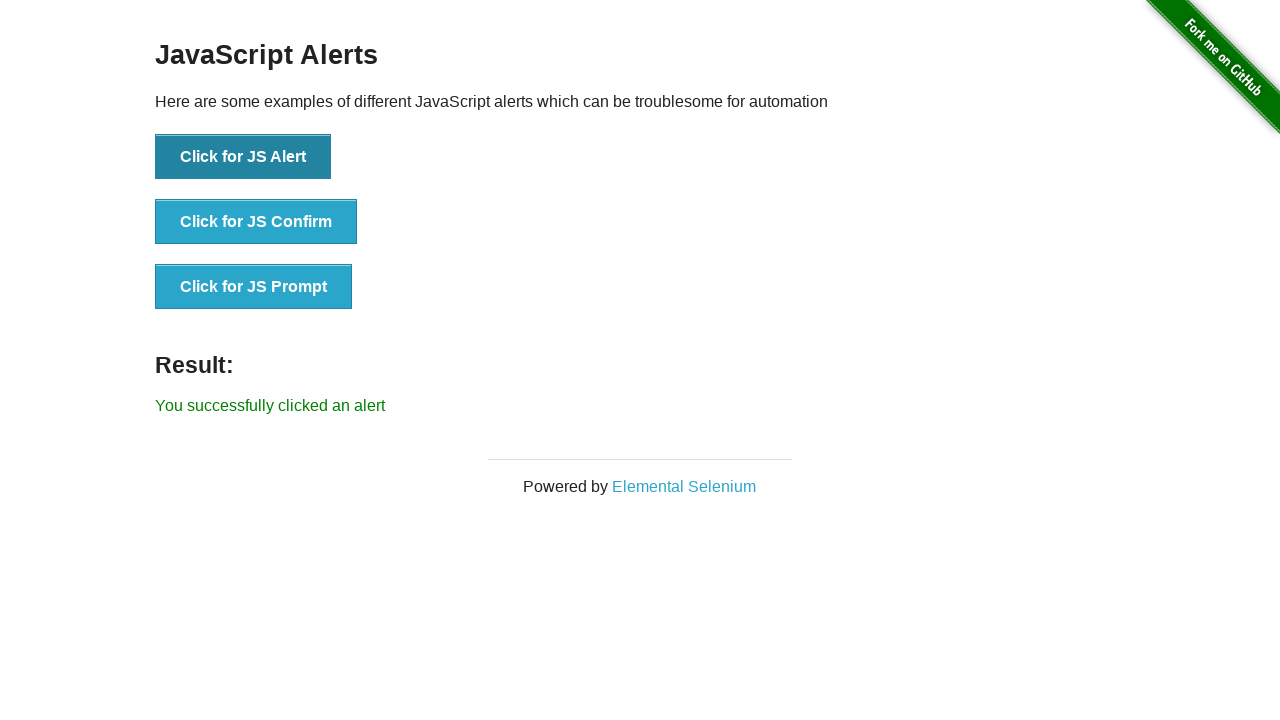